Tests various form interactions including checkbox, dropdown selection, password field, form submission, and shopping cart functionality by adding products to cart

Starting URL: https://rahulshettyacademy.com/angularpractice/

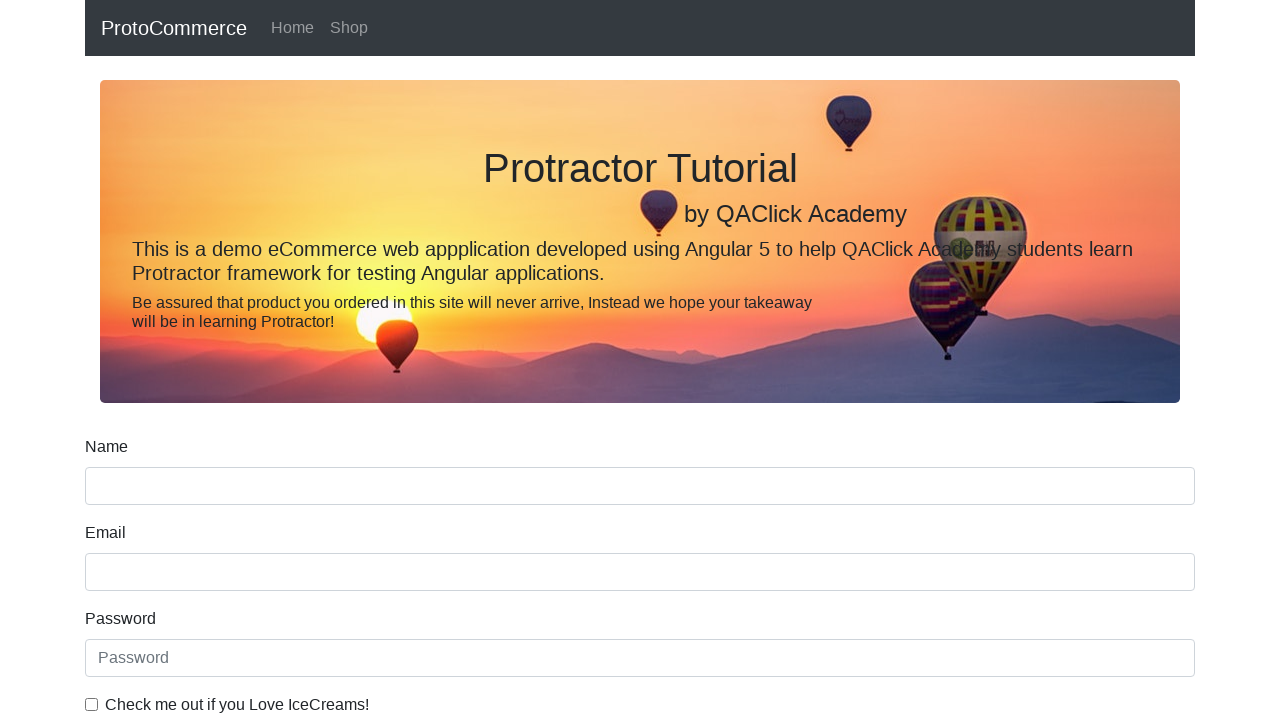

Clicked ice cream checkbox at (92, 704) on internal:label="Check me out if you Love IceCreams!"i
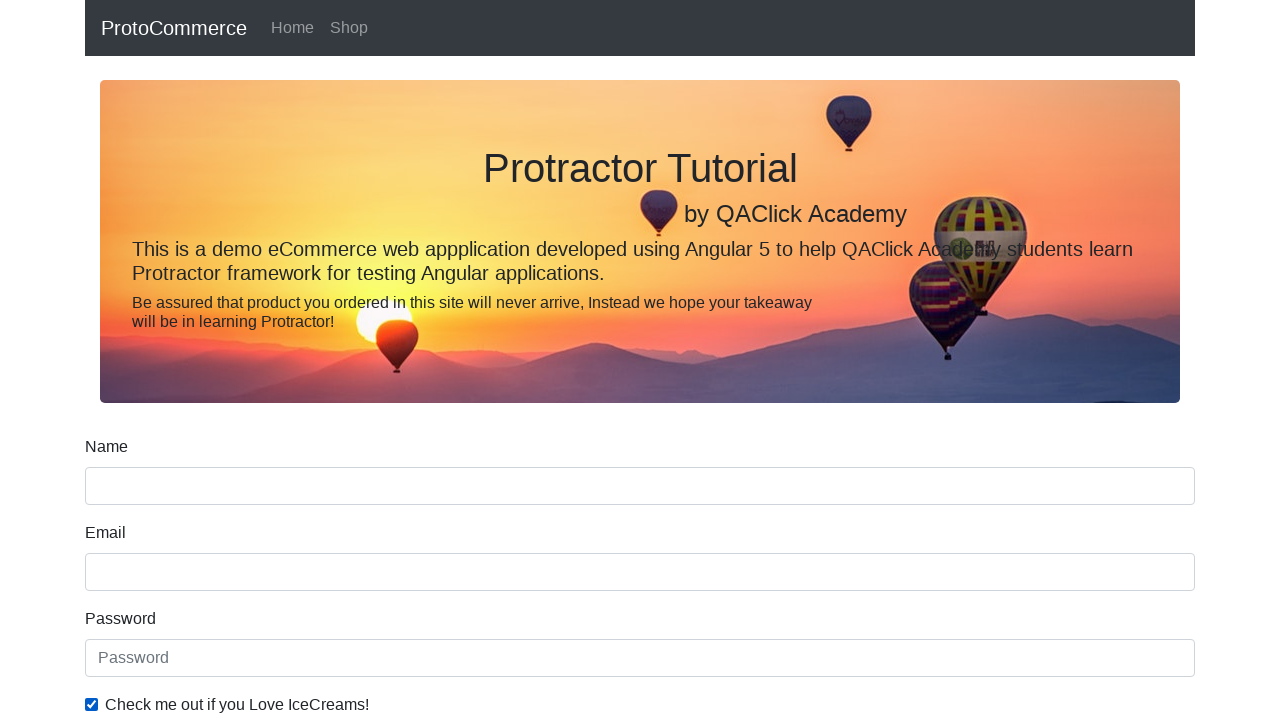

Selected 'Male' from gender dropdown on internal:label="Gender"i
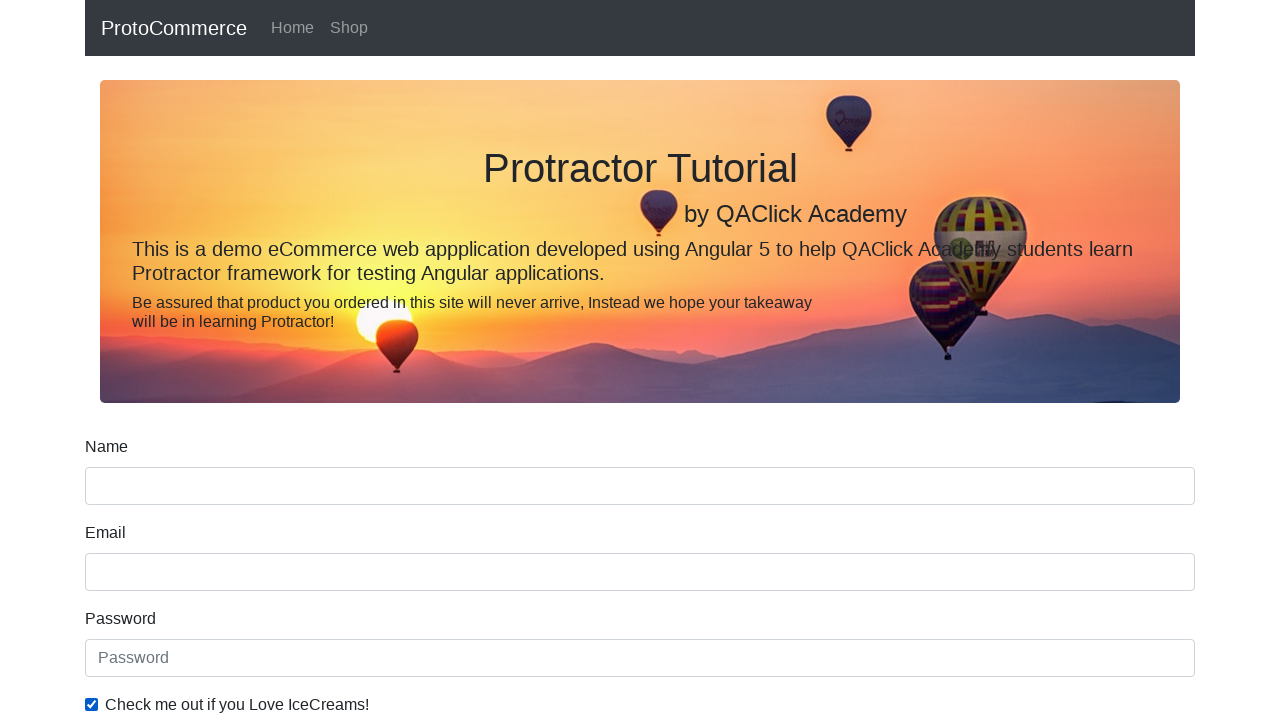

Filled password field with 'Text123' on internal:attr=[placeholder="Password"i]
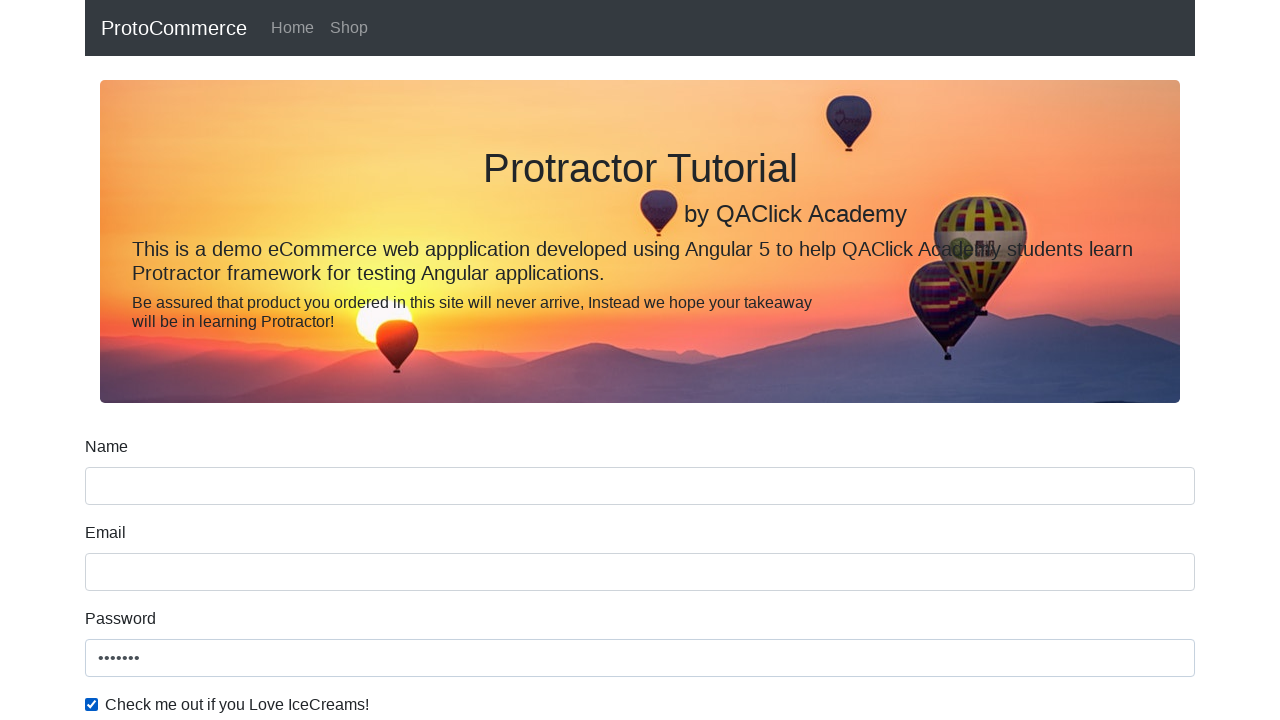

Clicked Submit button at (123, 491) on internal:role=button[name="Submit"i]
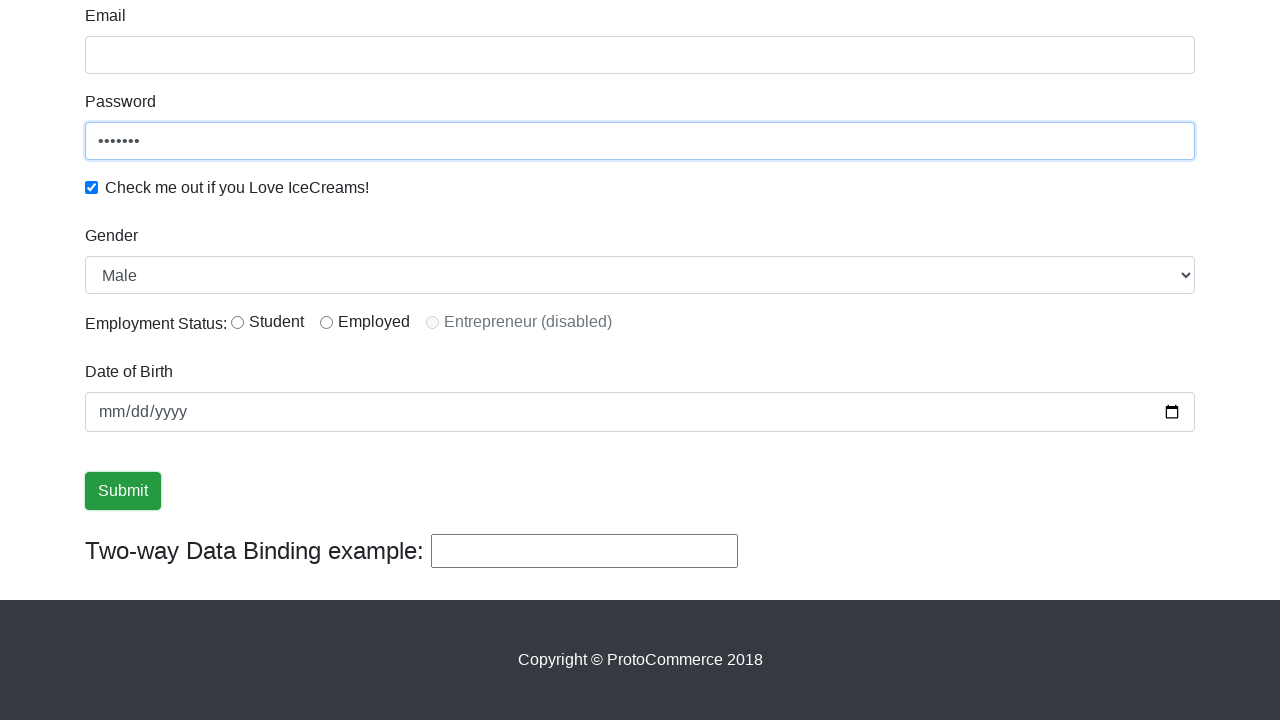

Success message appeared
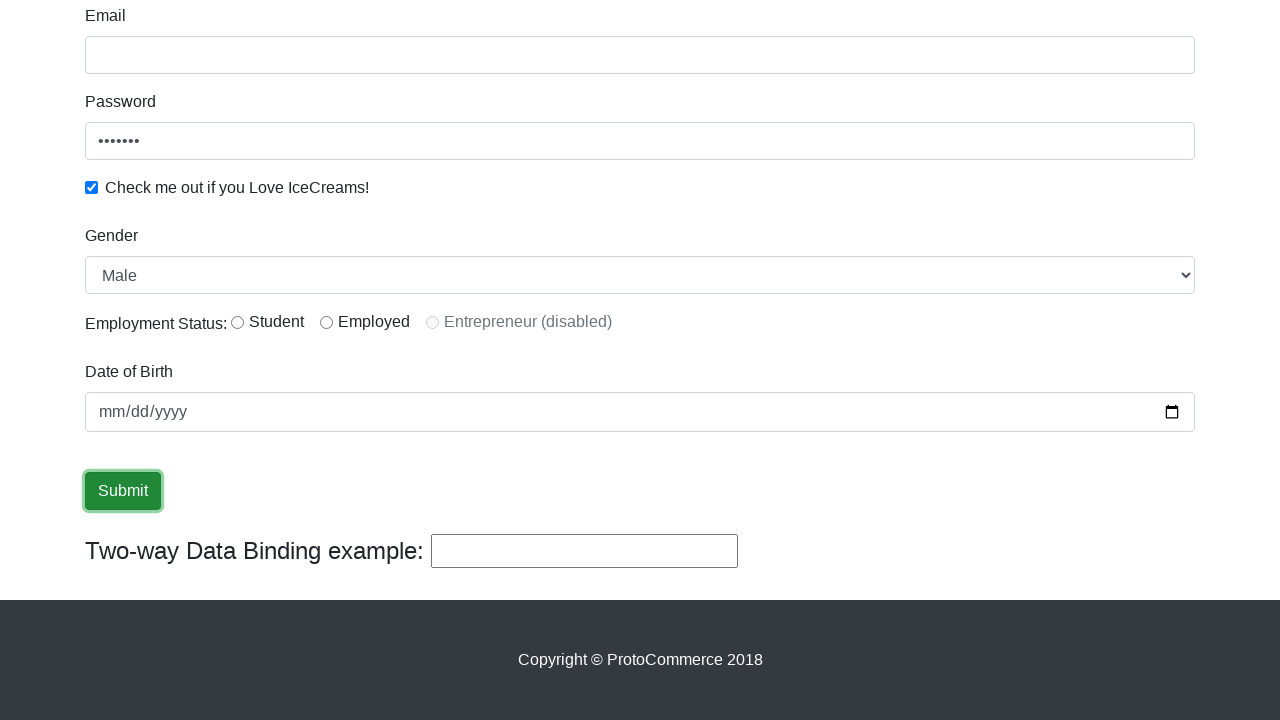

Clicked Shop link at (349, 28) on internal:role=link[name="Shop"i]
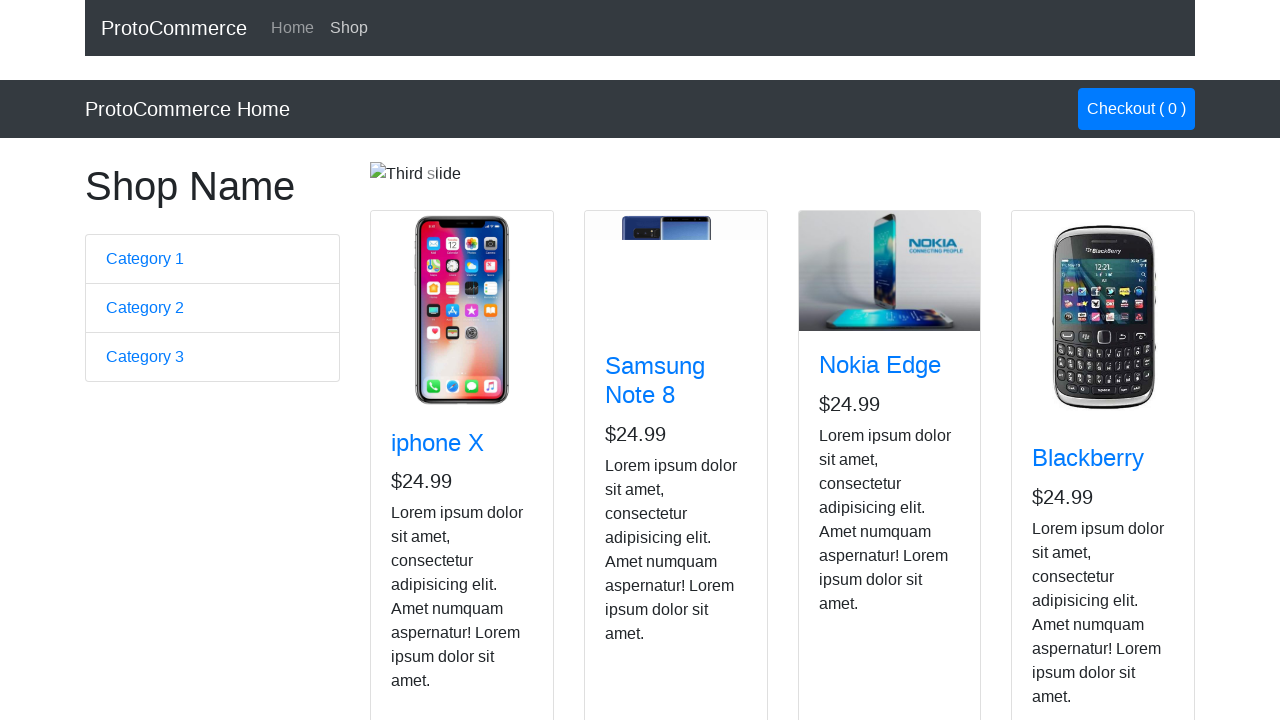

Added iPhone to cart at (427, 528) on app-card >> internal:has-text="iphone"i >> internal:role=button
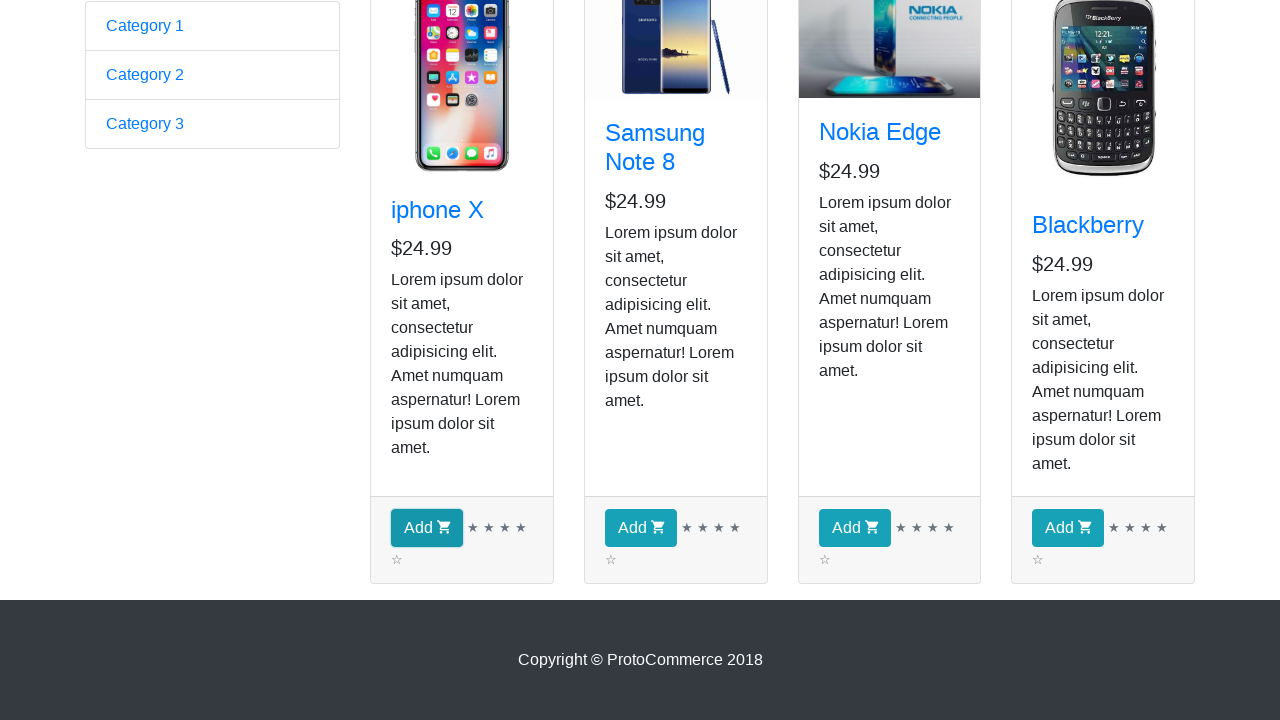

Added Nokia Edge to cart at (854, 528) on app-card >> internal:has-text="Nokia Edge"i >> internal:role=button
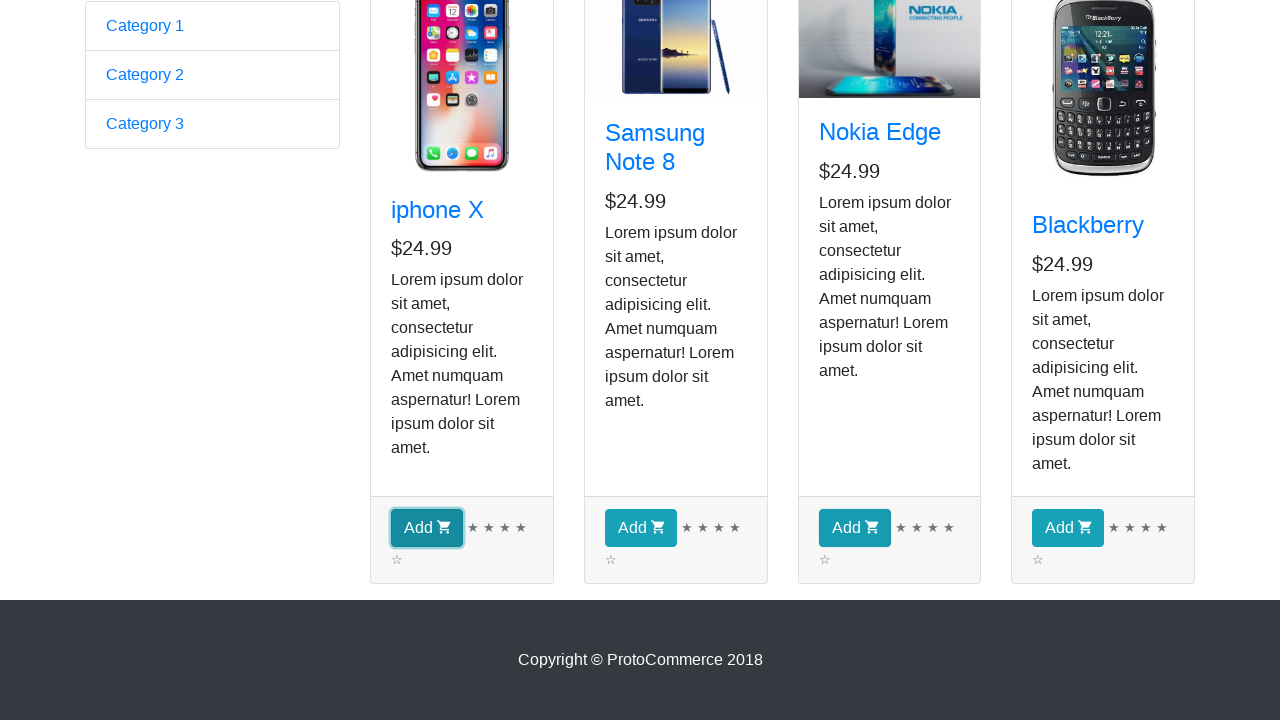

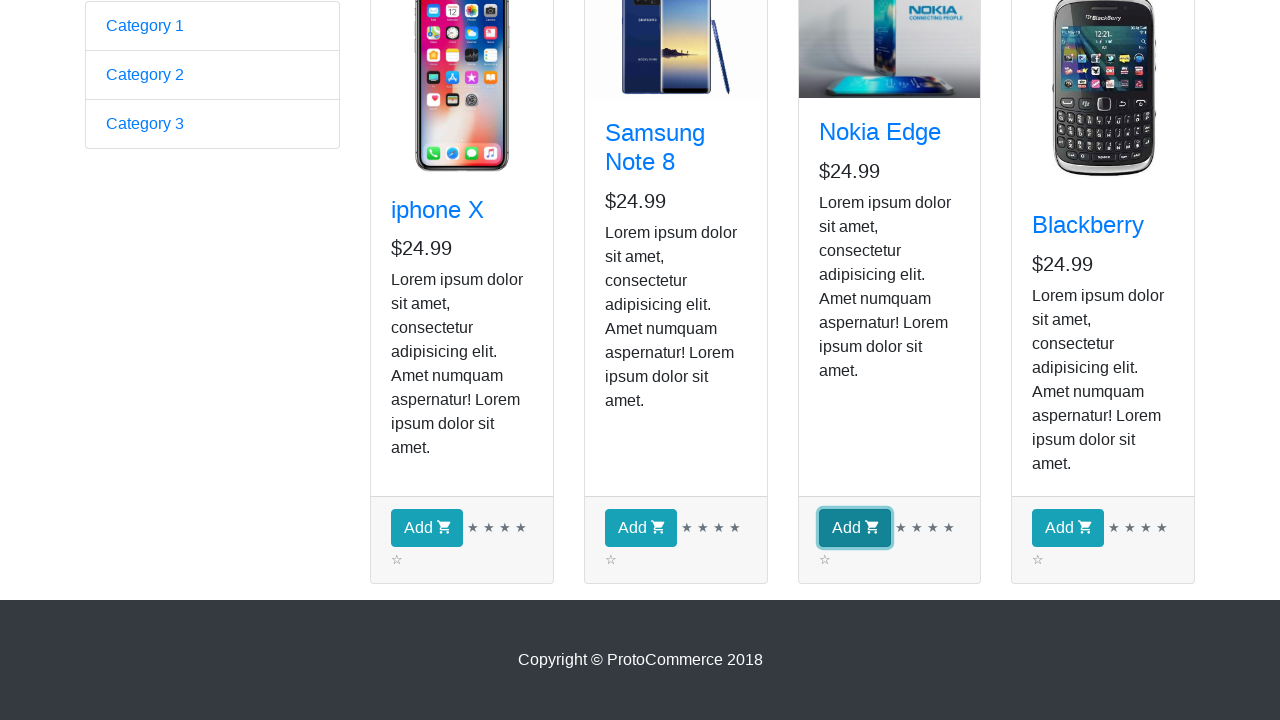